Tests a form by filling in first name, last name, job title fields, selecting a radio button, and submitting the form

Starting URL: https://formy-project.herokuapp.com/form

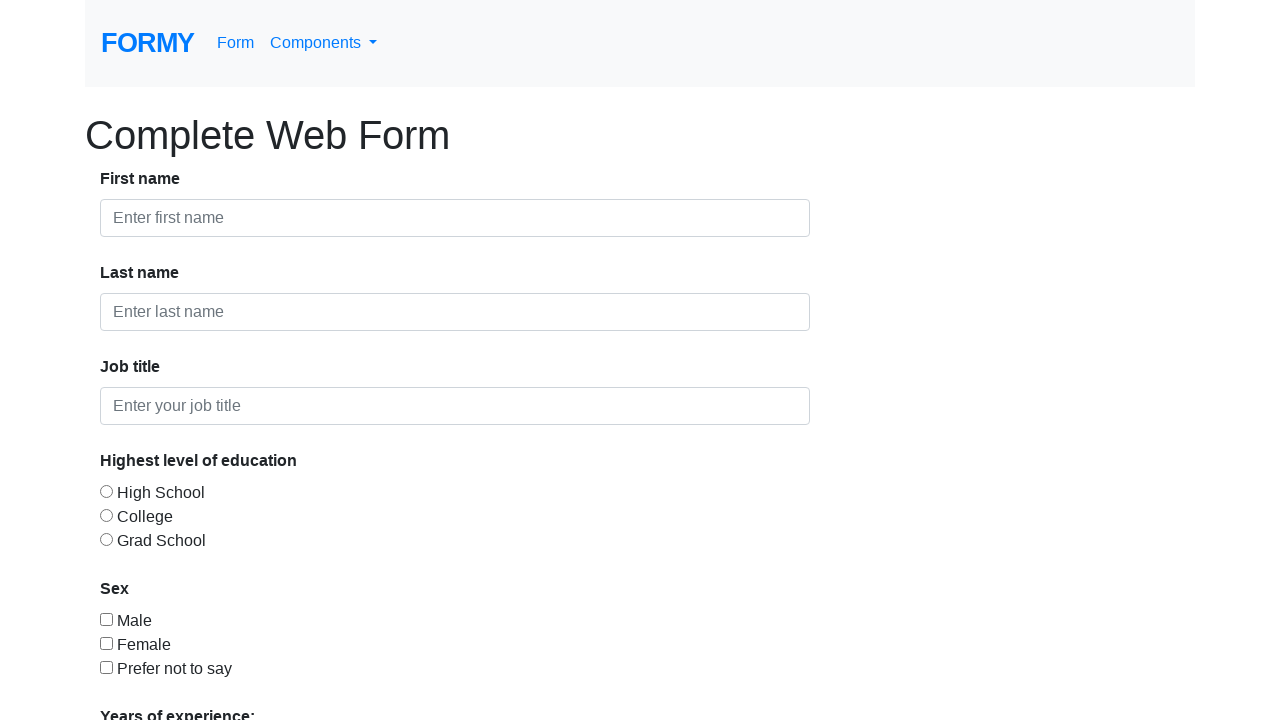

Filled first name field with 'mohannad' on #first-name
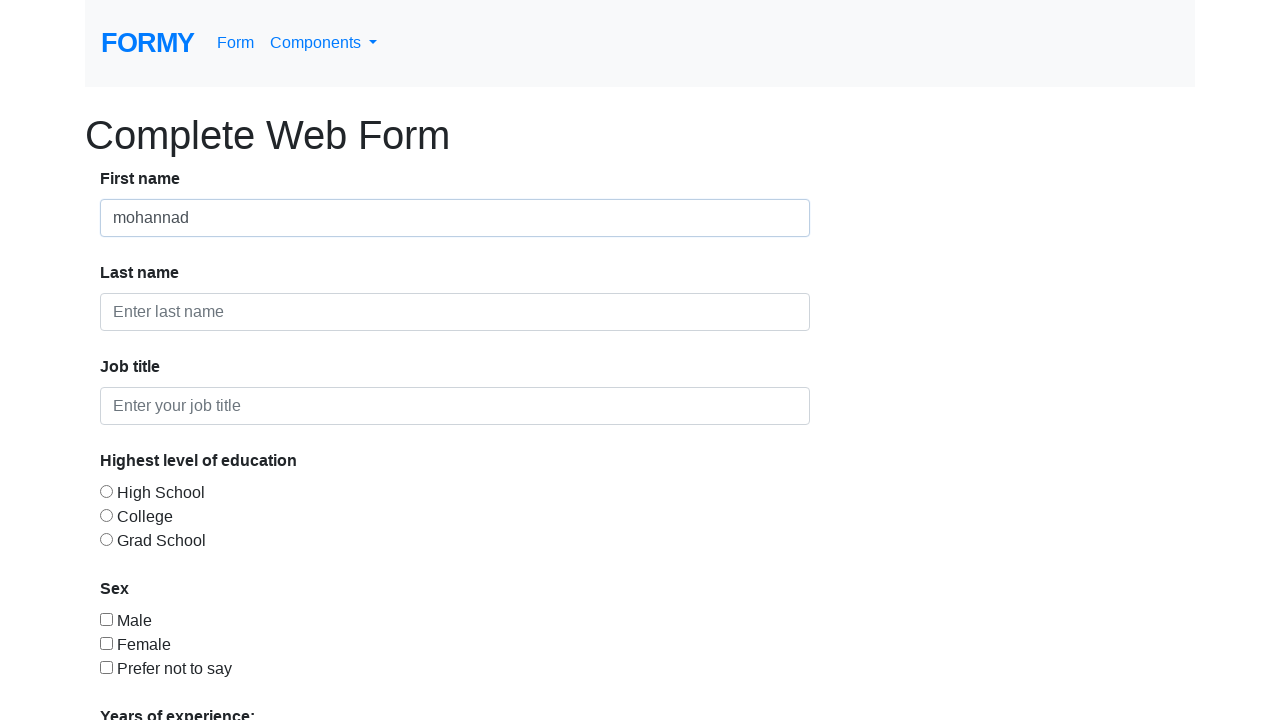

Filled last name field with 'sabry' on #last-name
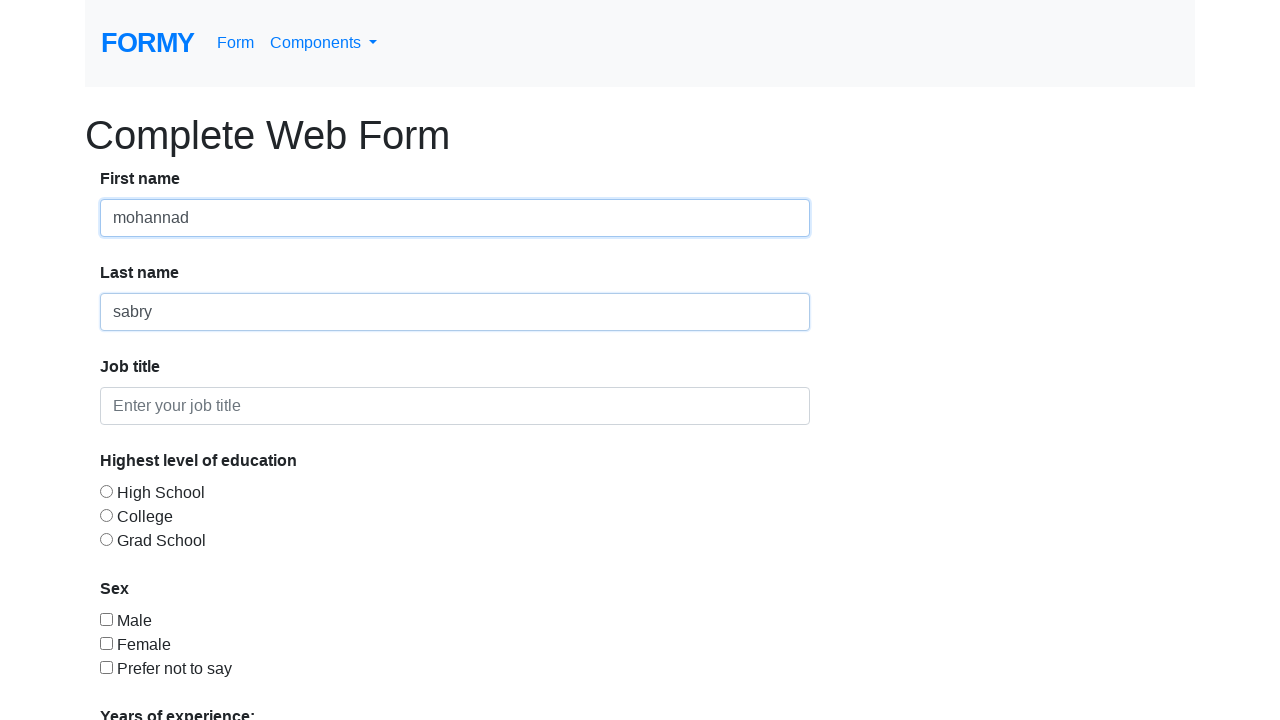

Filled job title field with 'Student' on #job-title
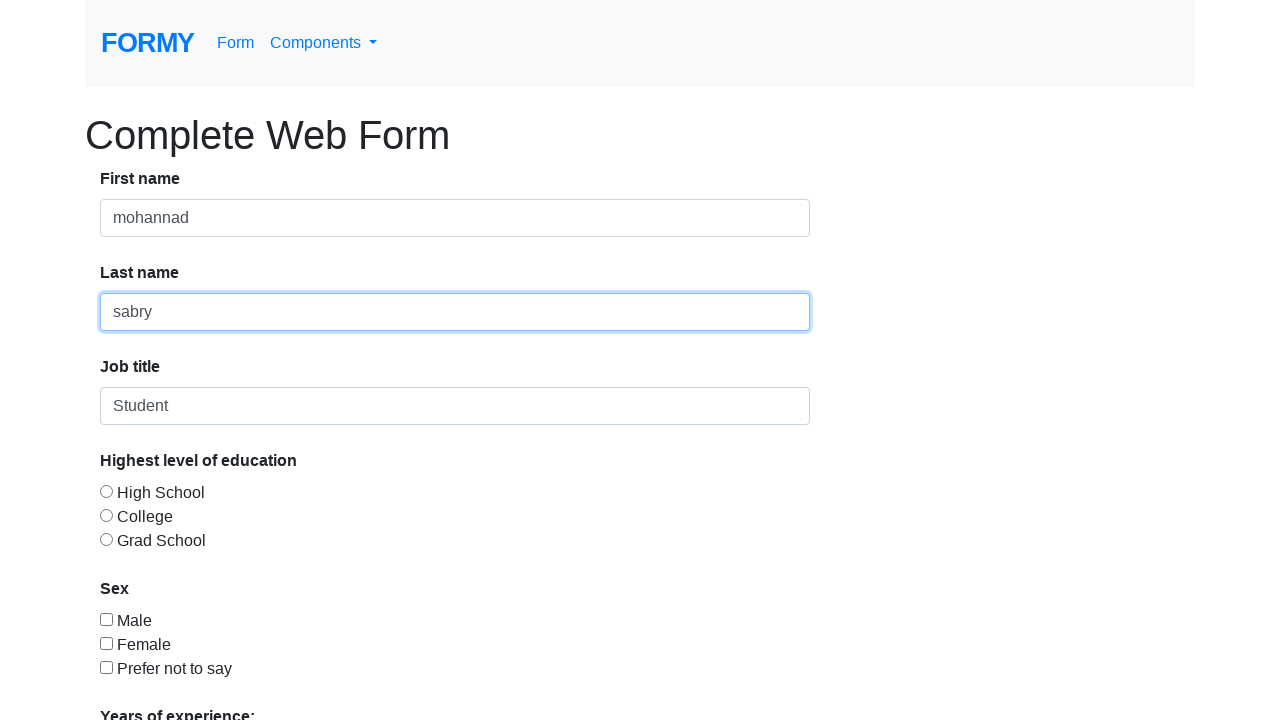

Selected the second radio button at (106, 515) on #radio-button-2
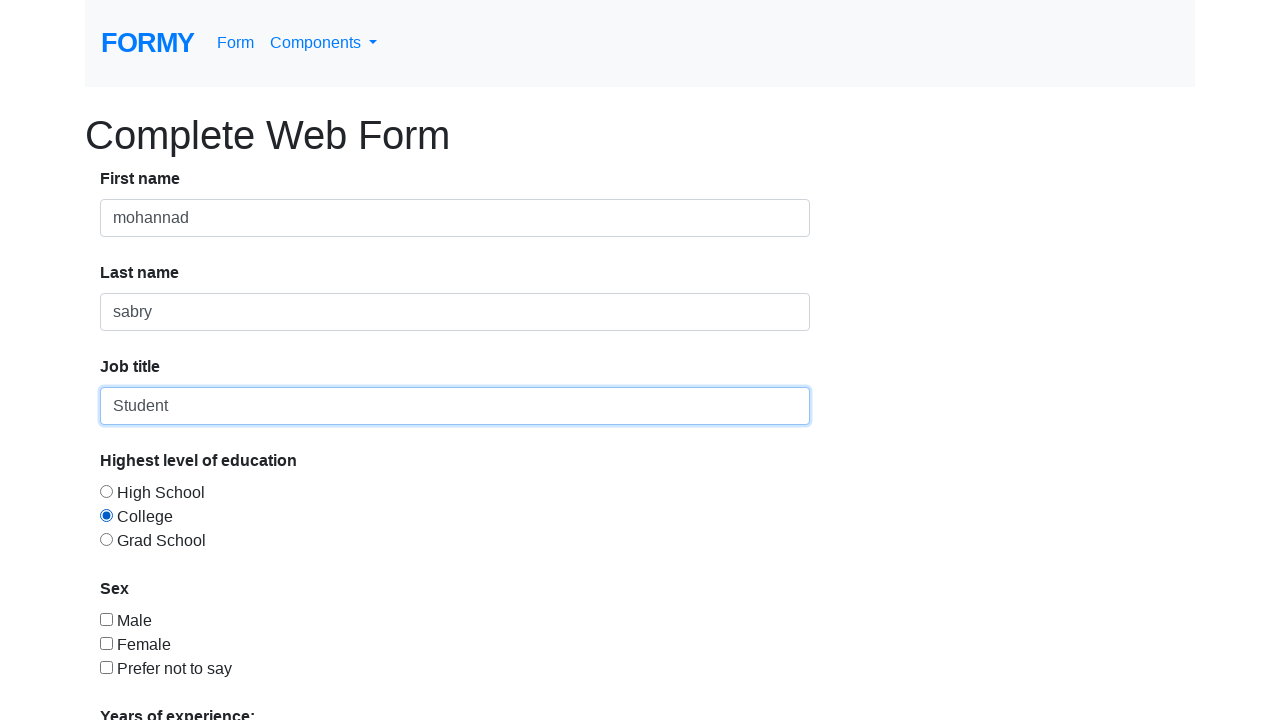

Clicked the submit button to submit the form at (148, 680) on .btn-primary
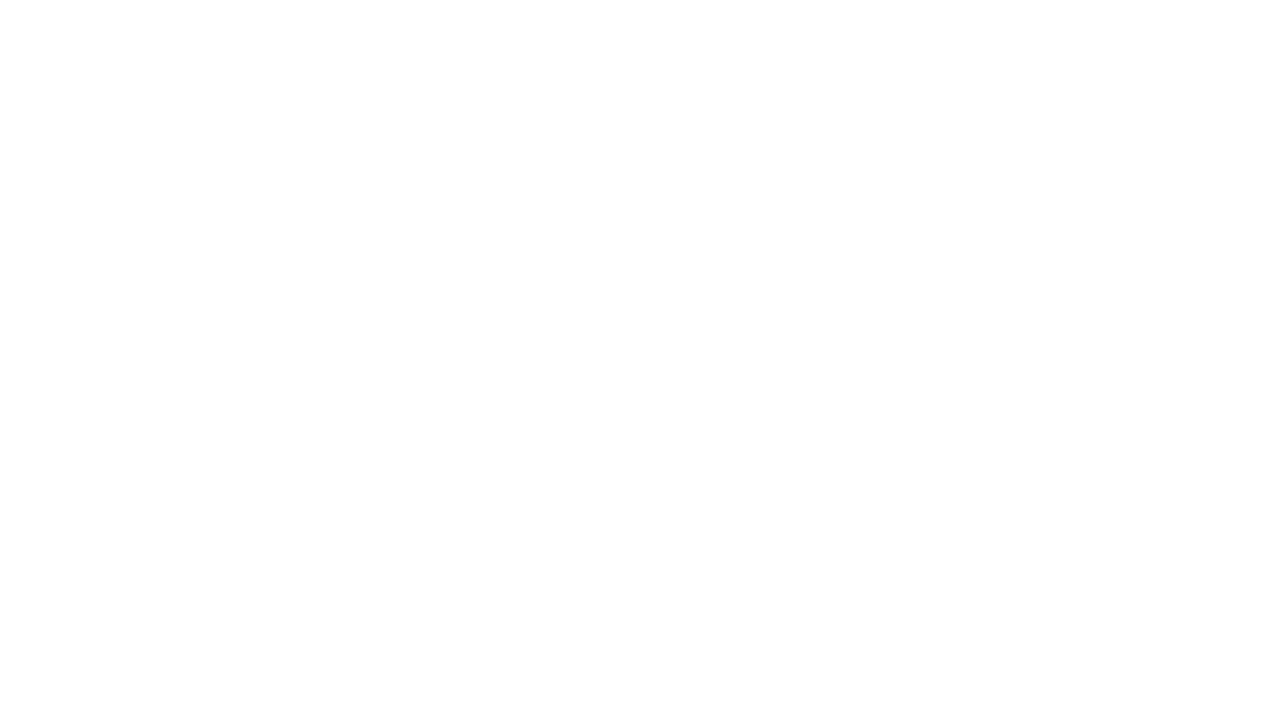

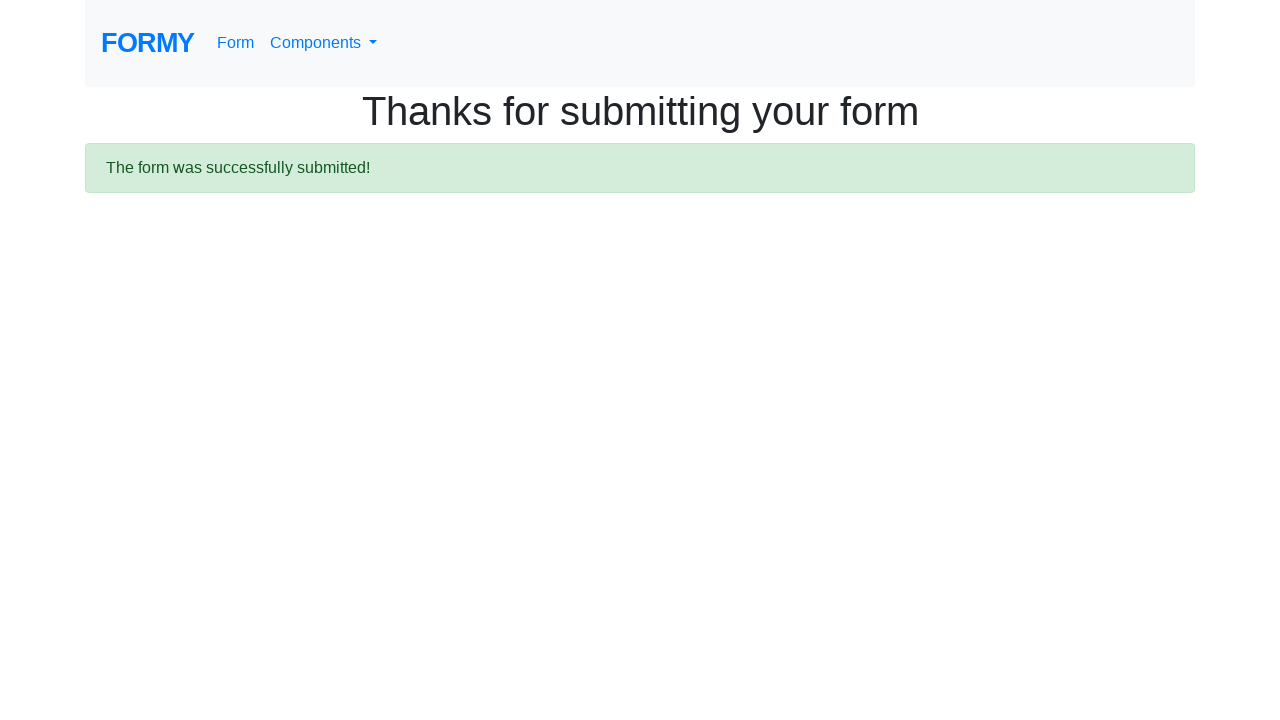